Tests the complete flight booking flow on BlazeDemo by selecting departure/arrival cities, choosing a flight, and filling in passenger details

Starting URL: https://blazedemo.com/

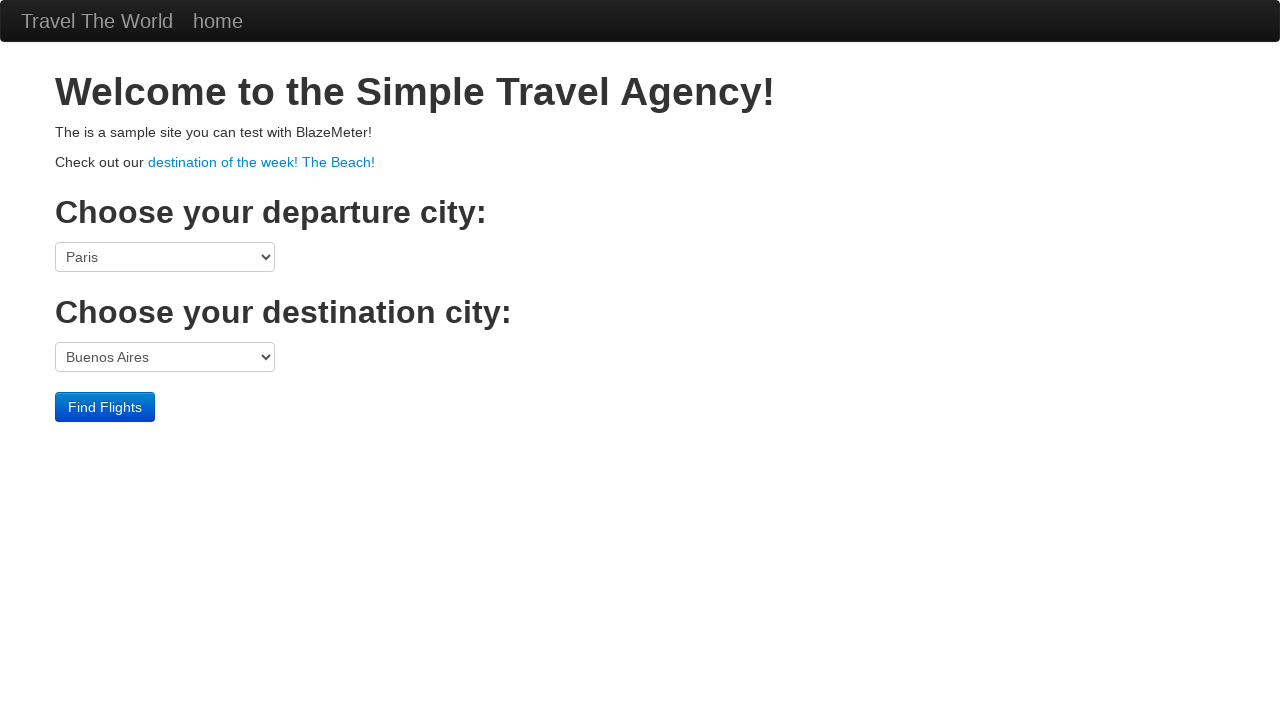

Clicked departure city dropdown at (165, 257) on select[name='fromPort']
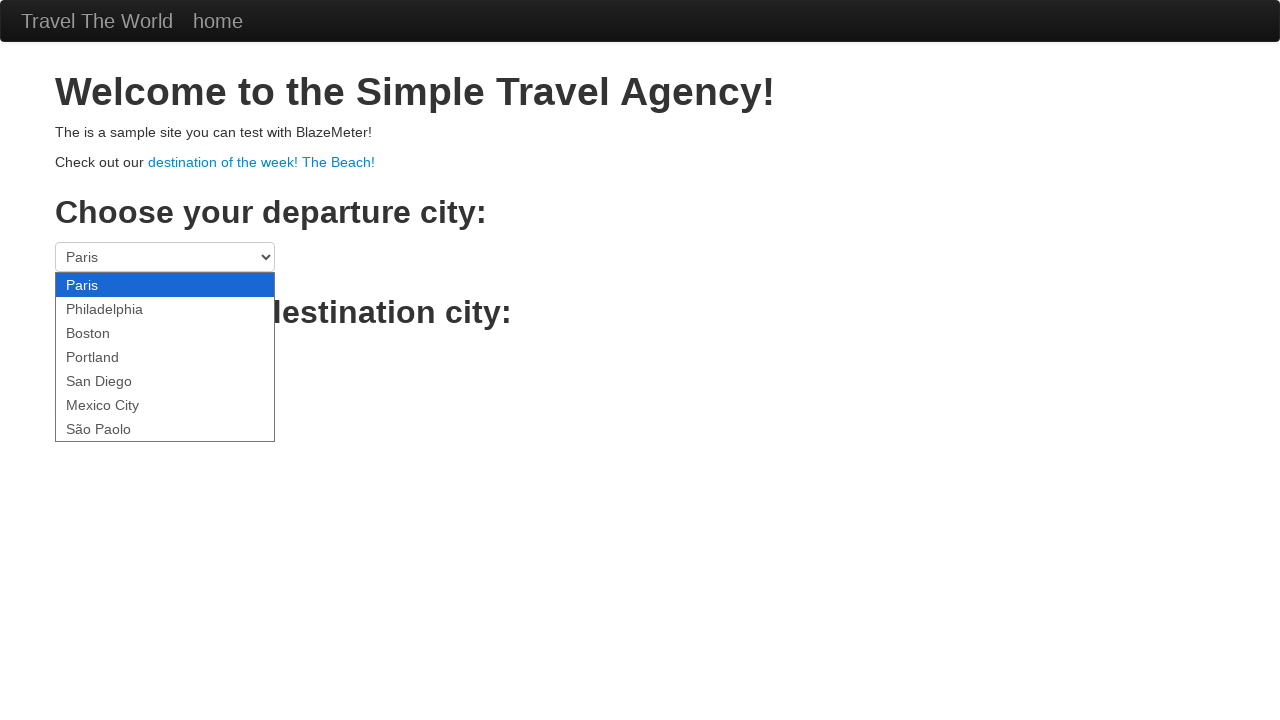

Selected Boston as departure city on select[name='fromPort']
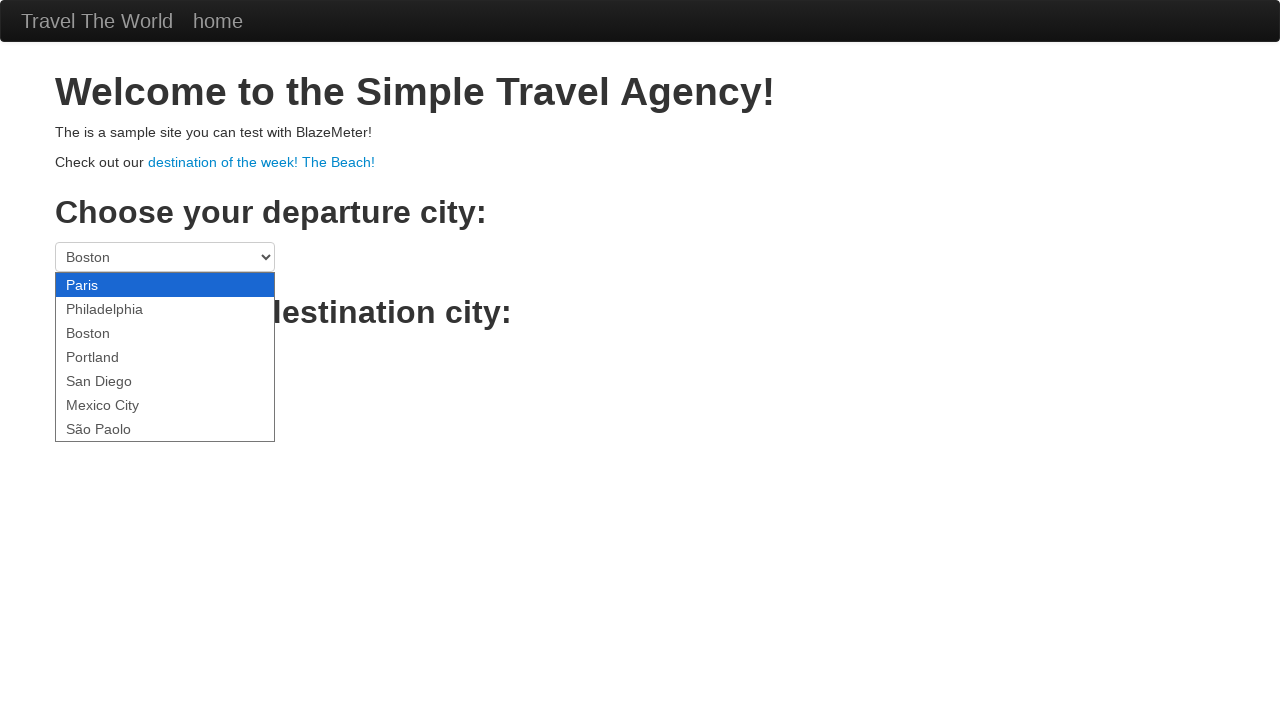

Clicked destination city dropdown at (165, 357) on select[name='toPort']
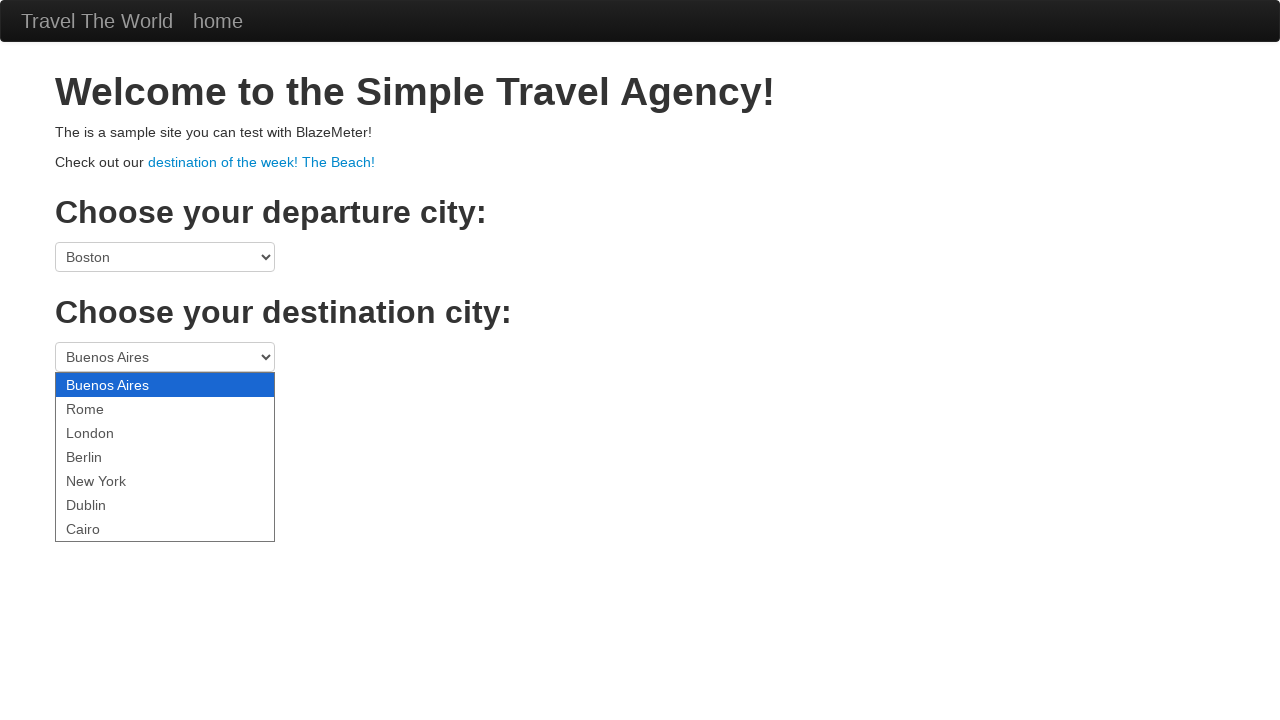

Selected New York as destination city on select[name='toPort']
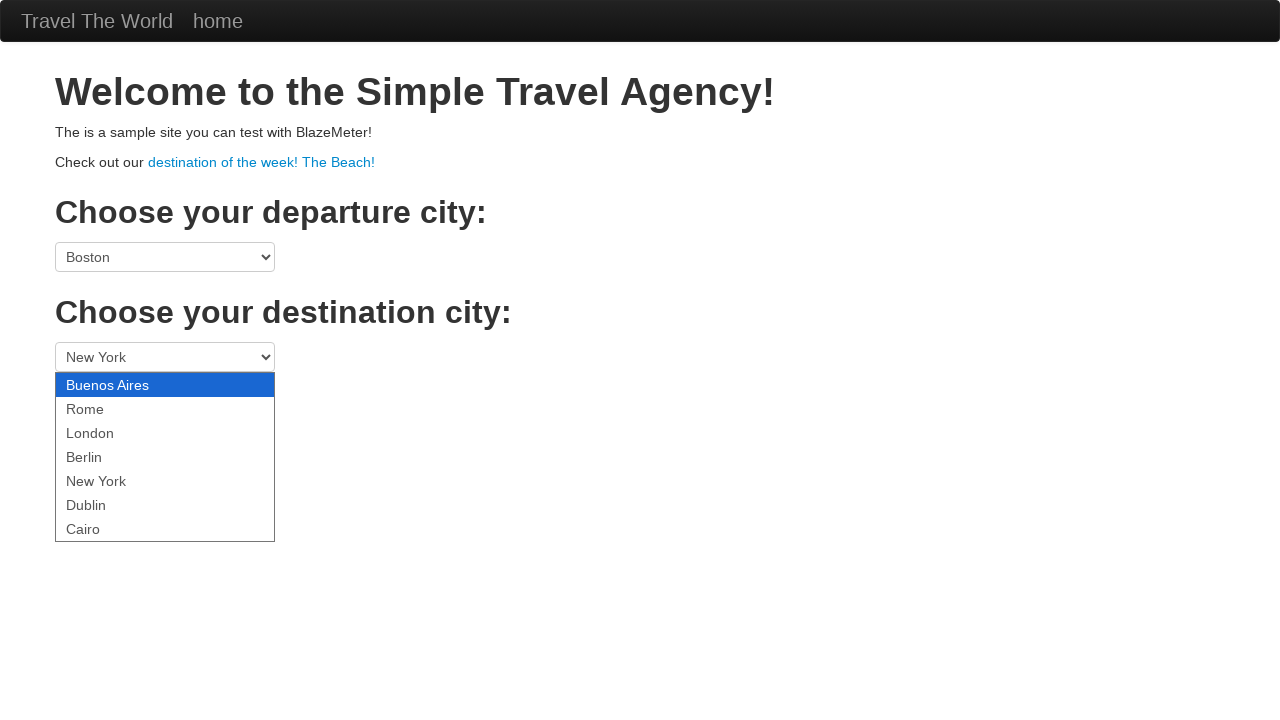

Clicked Find Flights button at (105, 407) on .btn-primary
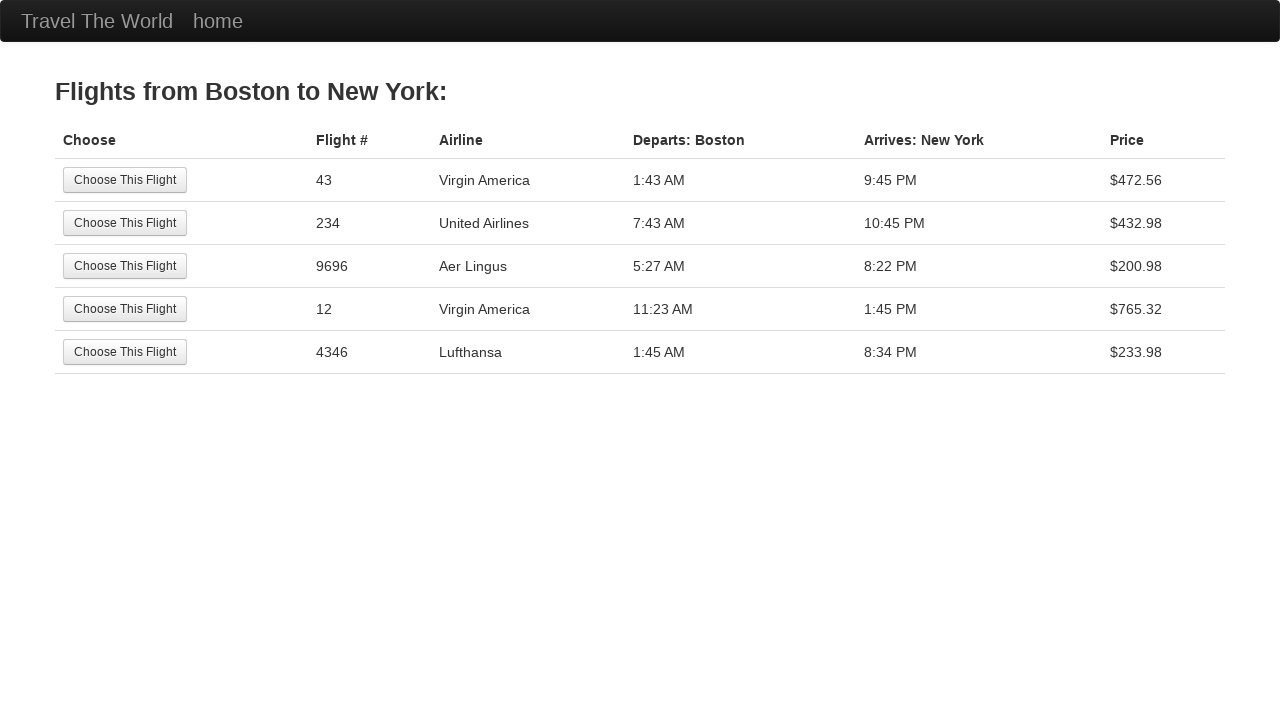

Selected flight from 3rd row at (125, 266) on tr:nth-child(3) .btn
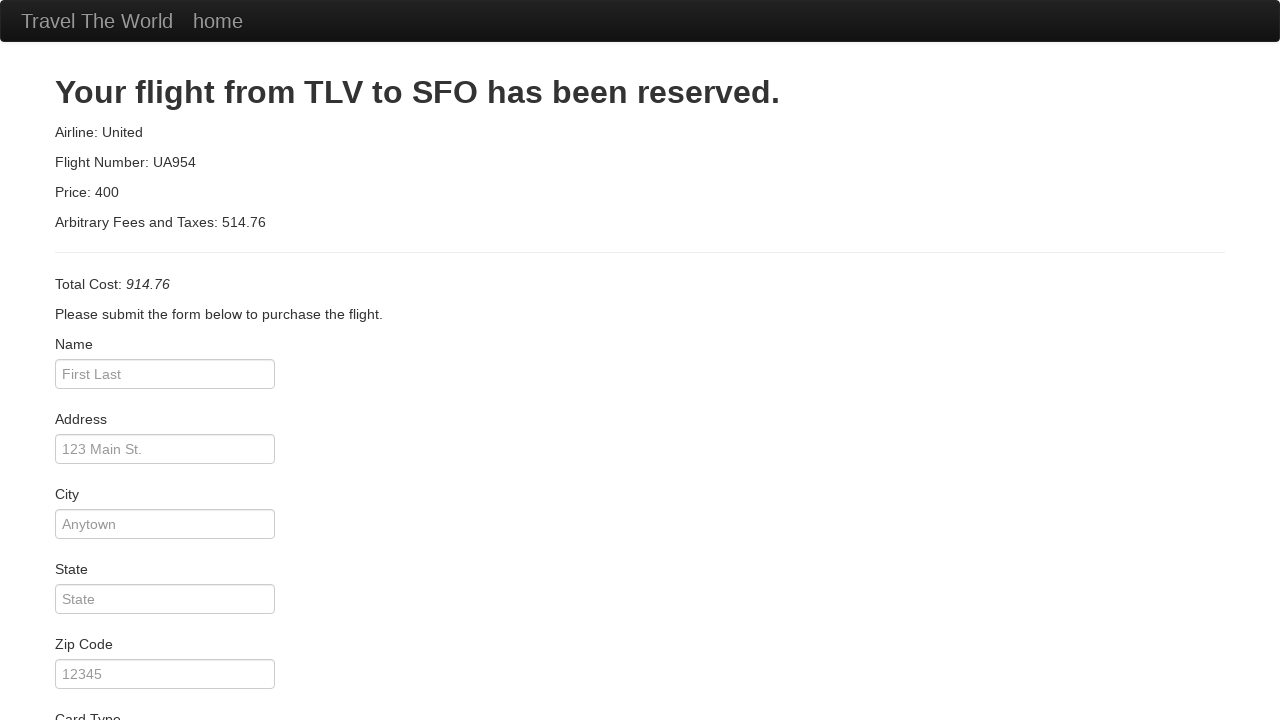

Clicked passenger name field at (165, 374) on #inputName
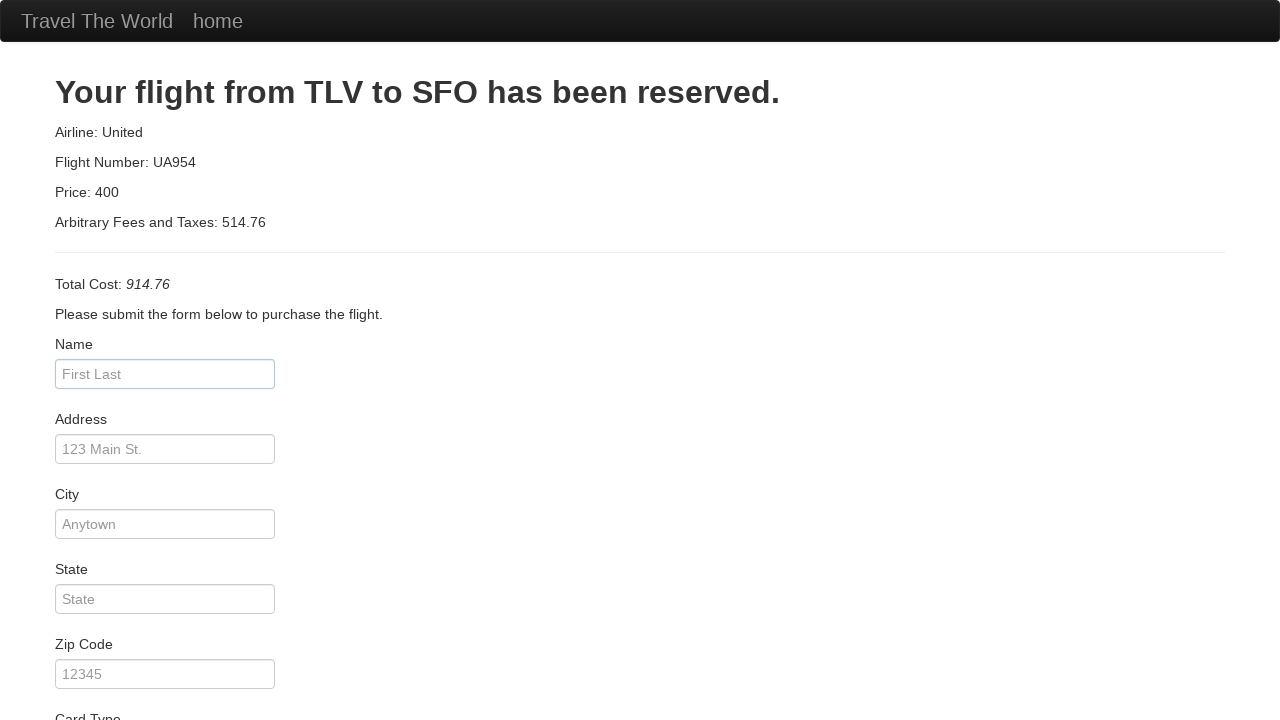

Filled passenger name with 'Pedro' on #inputName
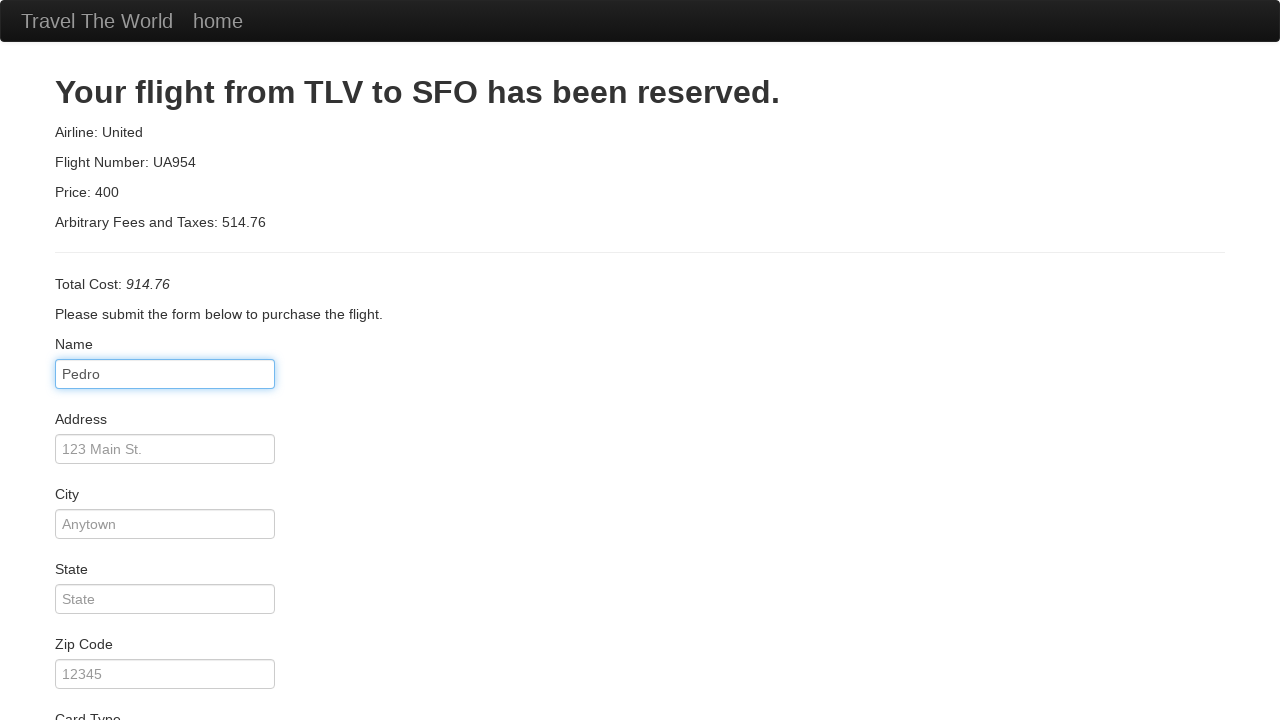

Clicked address field at (165, 449) on #address
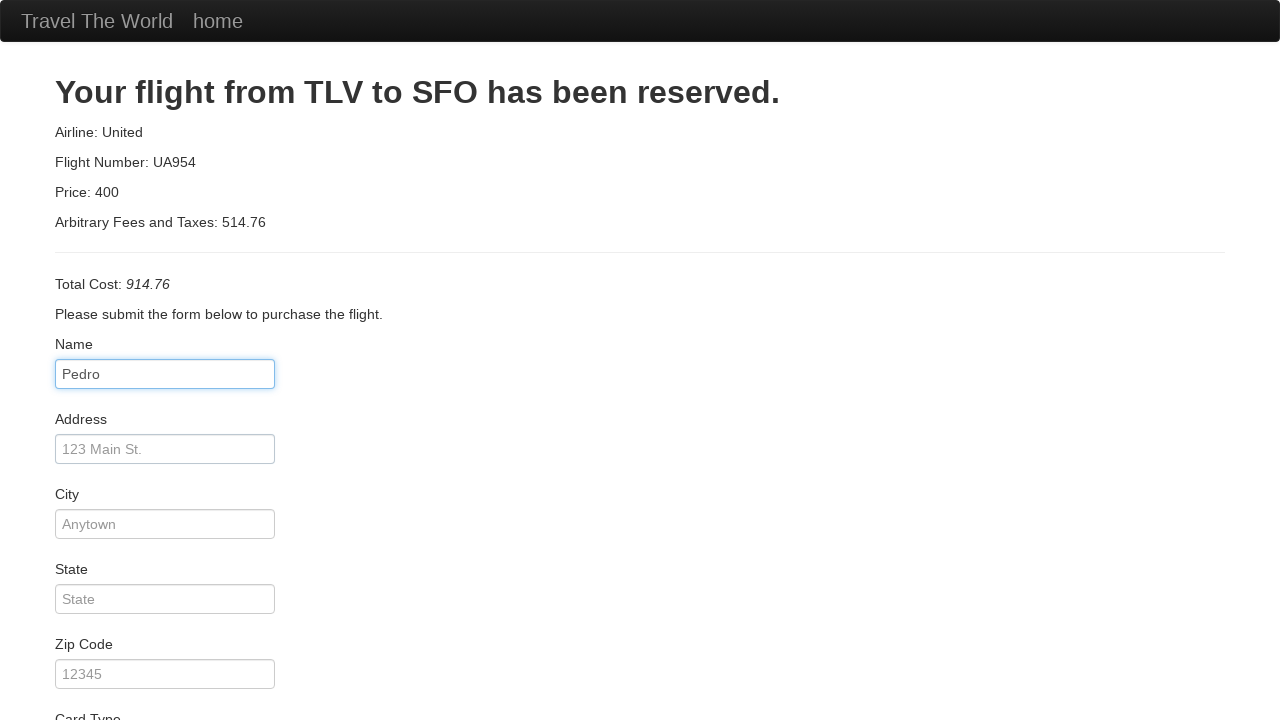

Filled address with 'Guarda' on #address
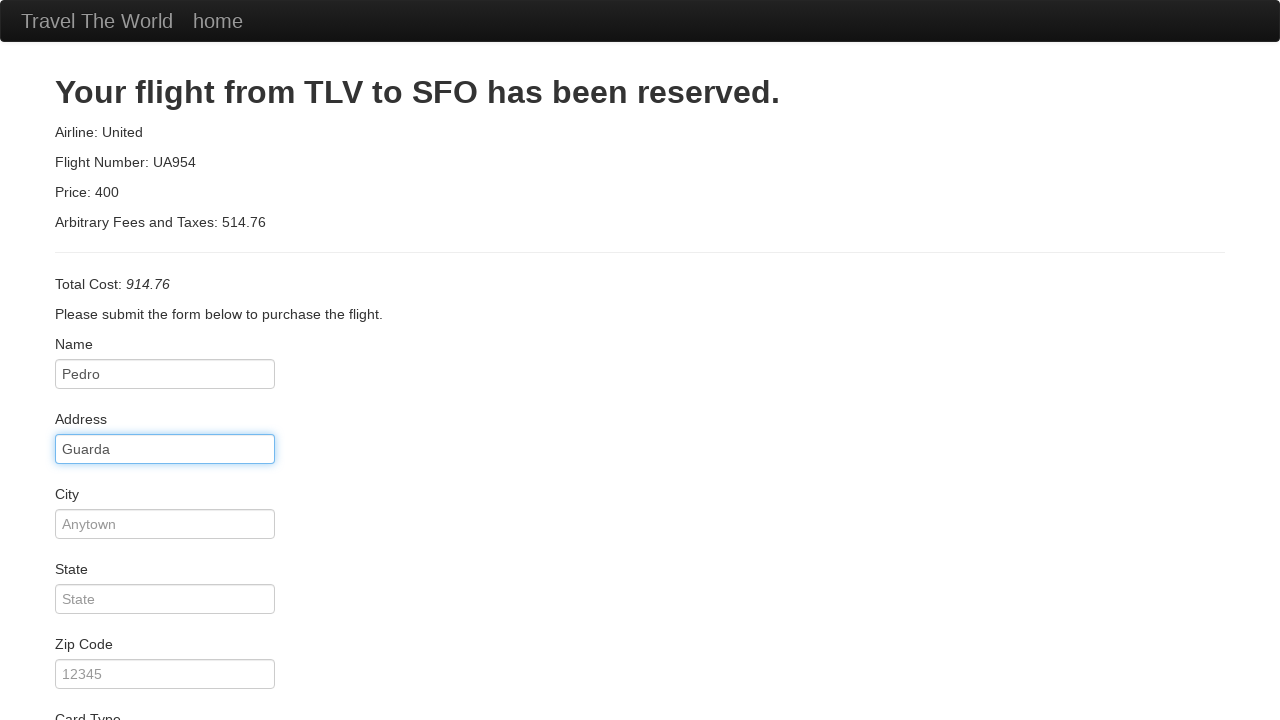

Clicked city field at (165, 524) on #city
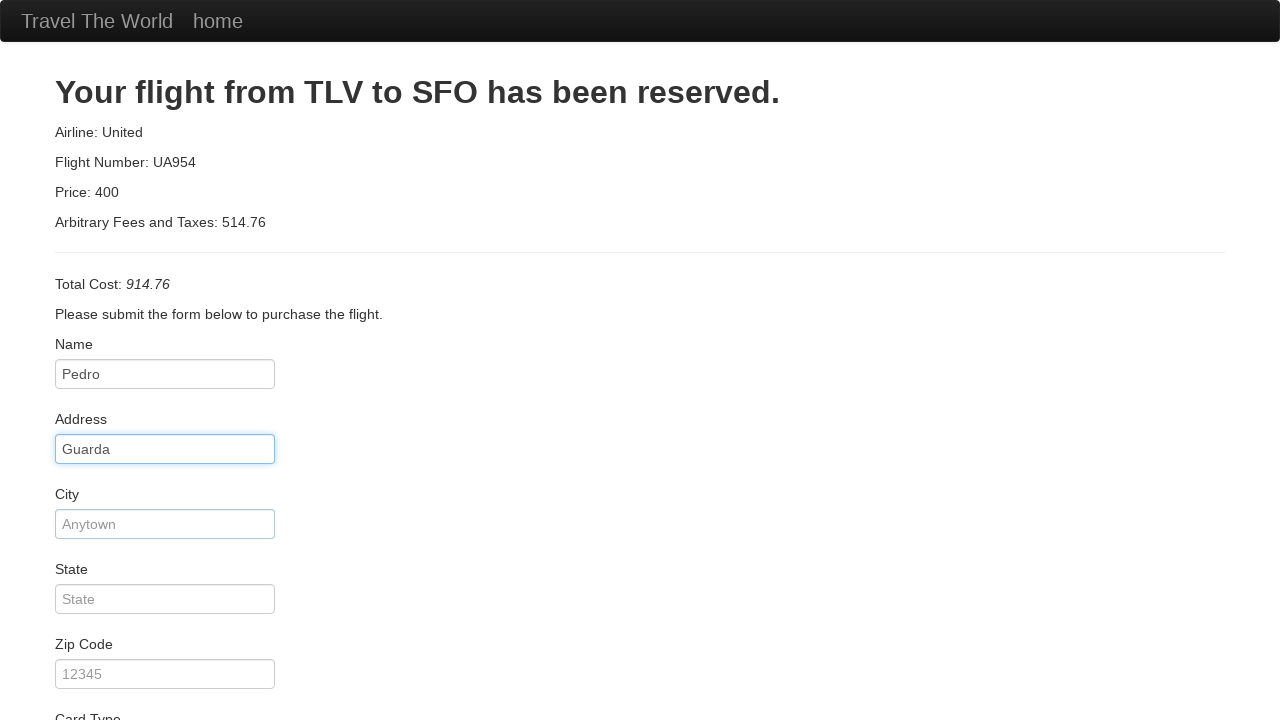

Filled city with 'Guarda' on #city
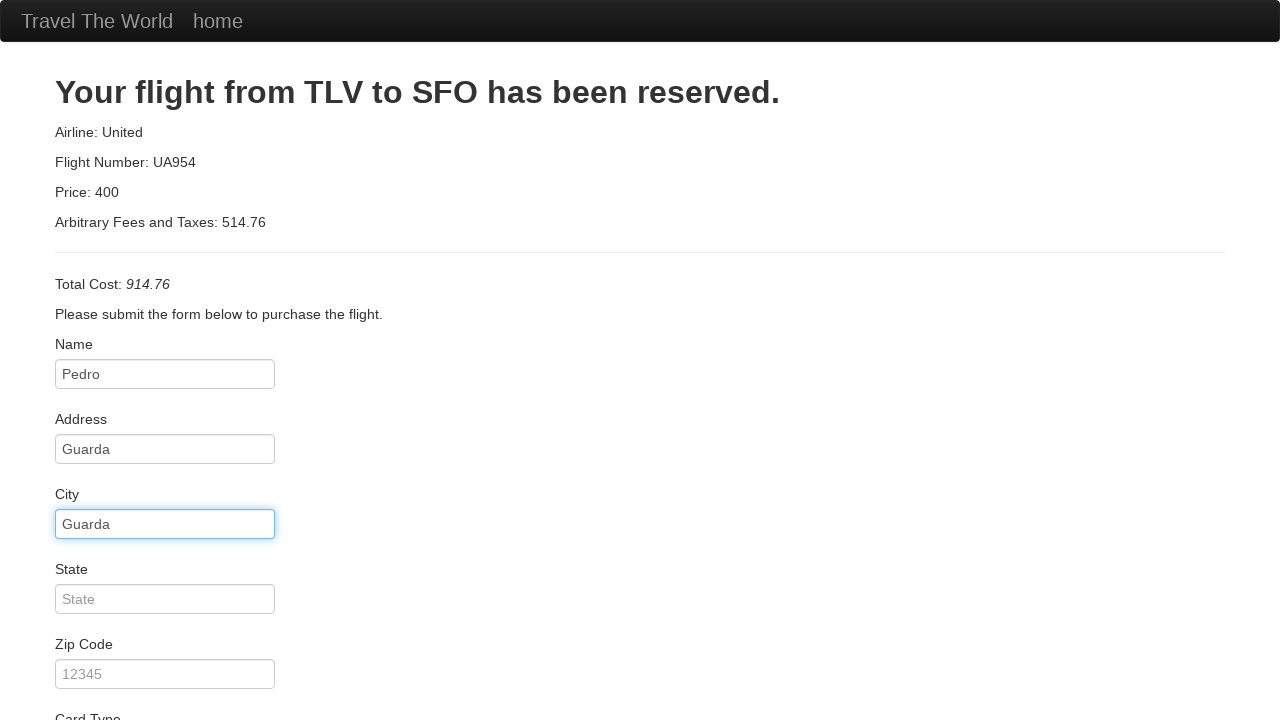

Clicked state field at (165, 599) on #state
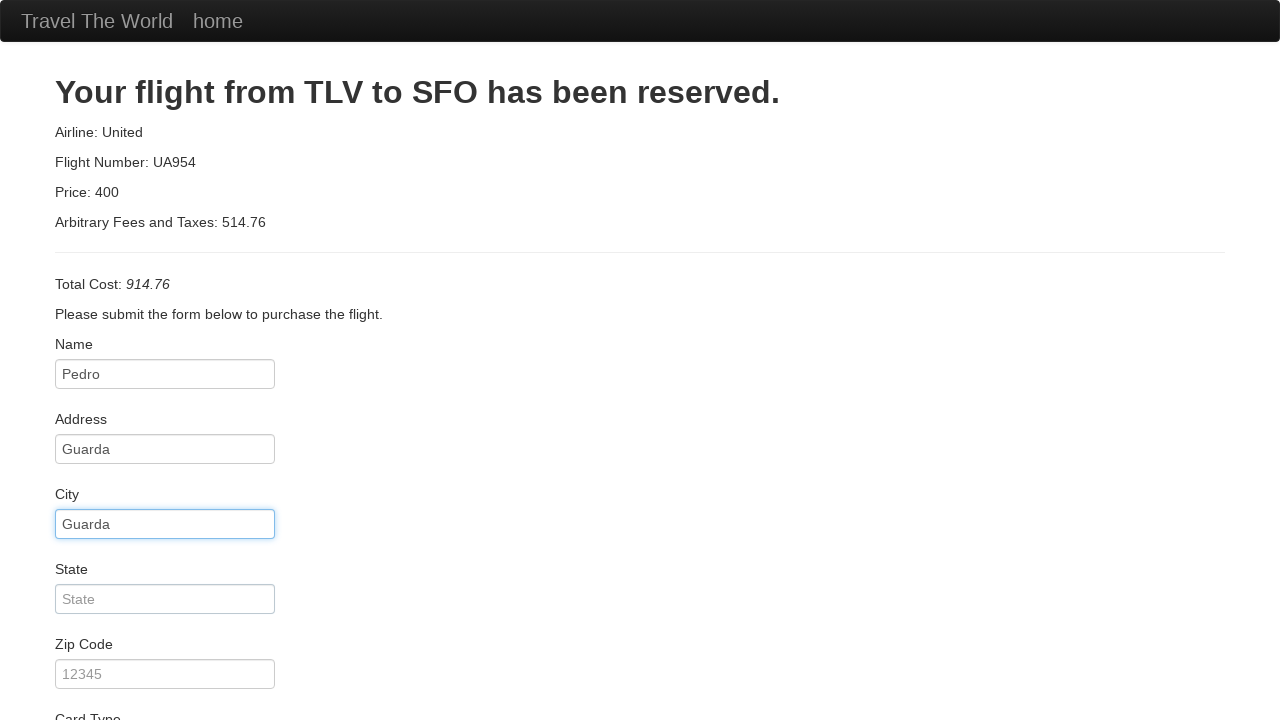

Filled state with 'idk' on #state
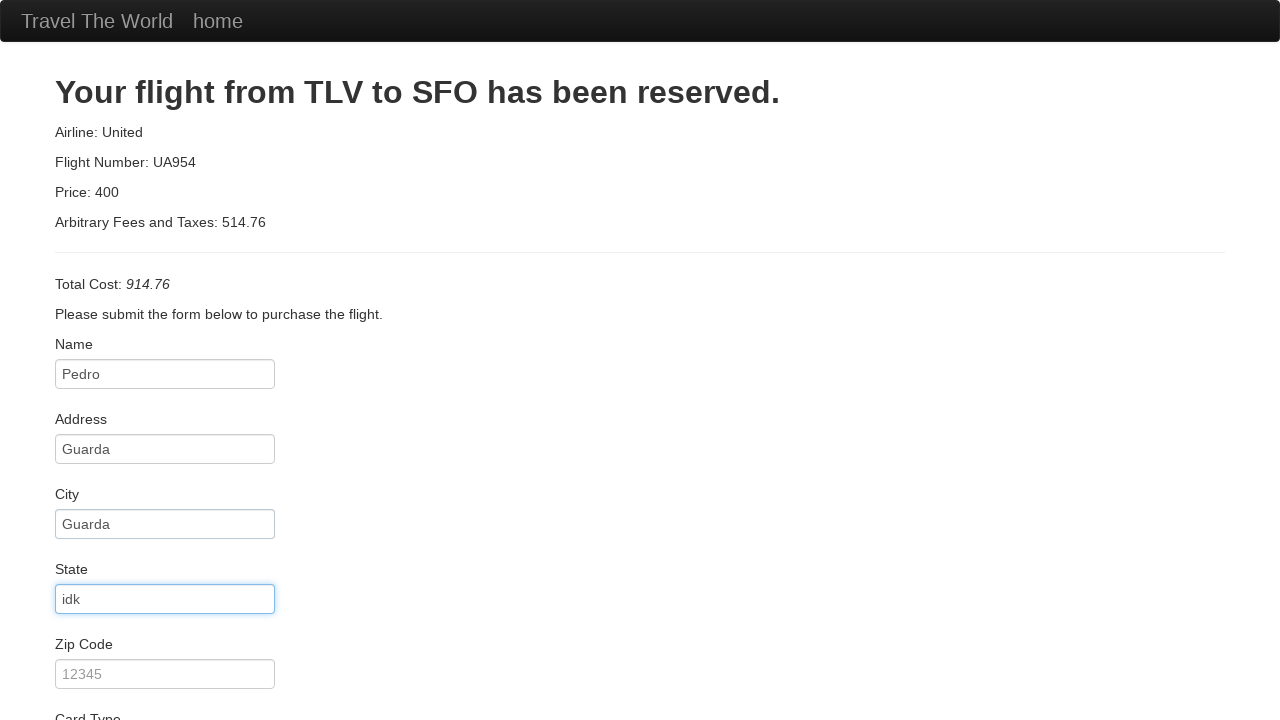

Clicked zip code field at (165, 674) on #zipCode
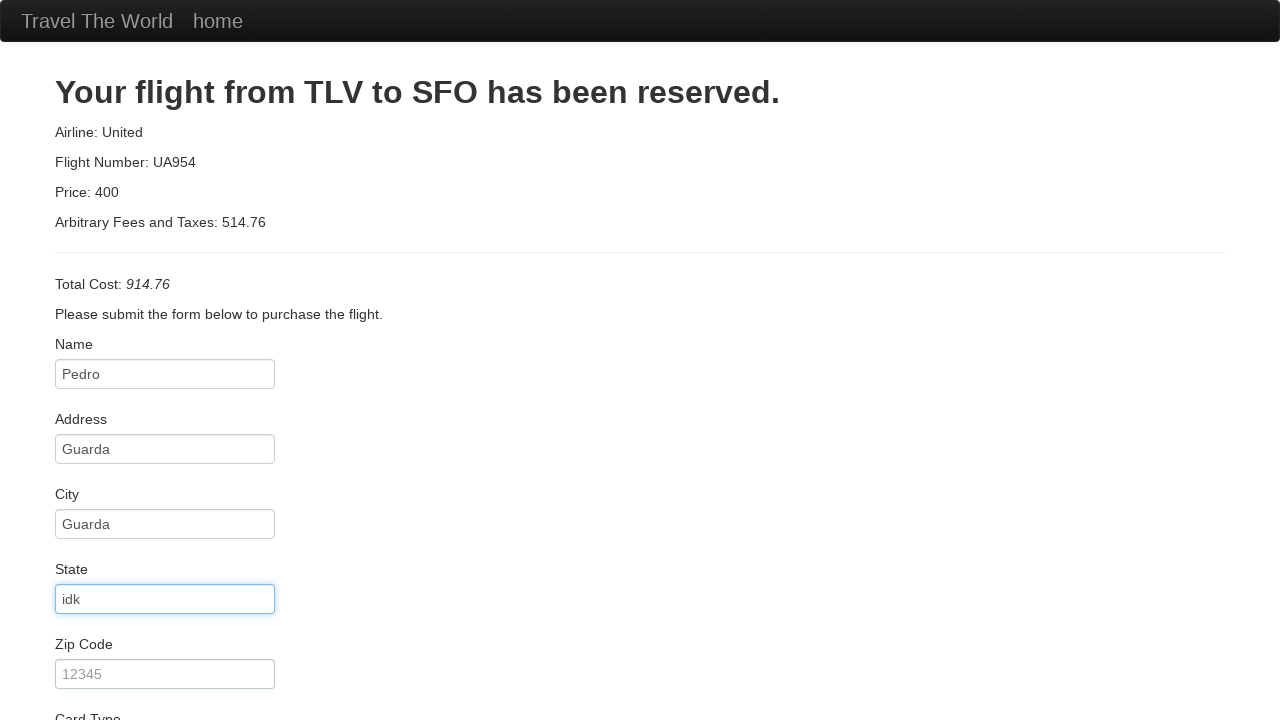

Filled zip code with '6300-255' on #zipCode
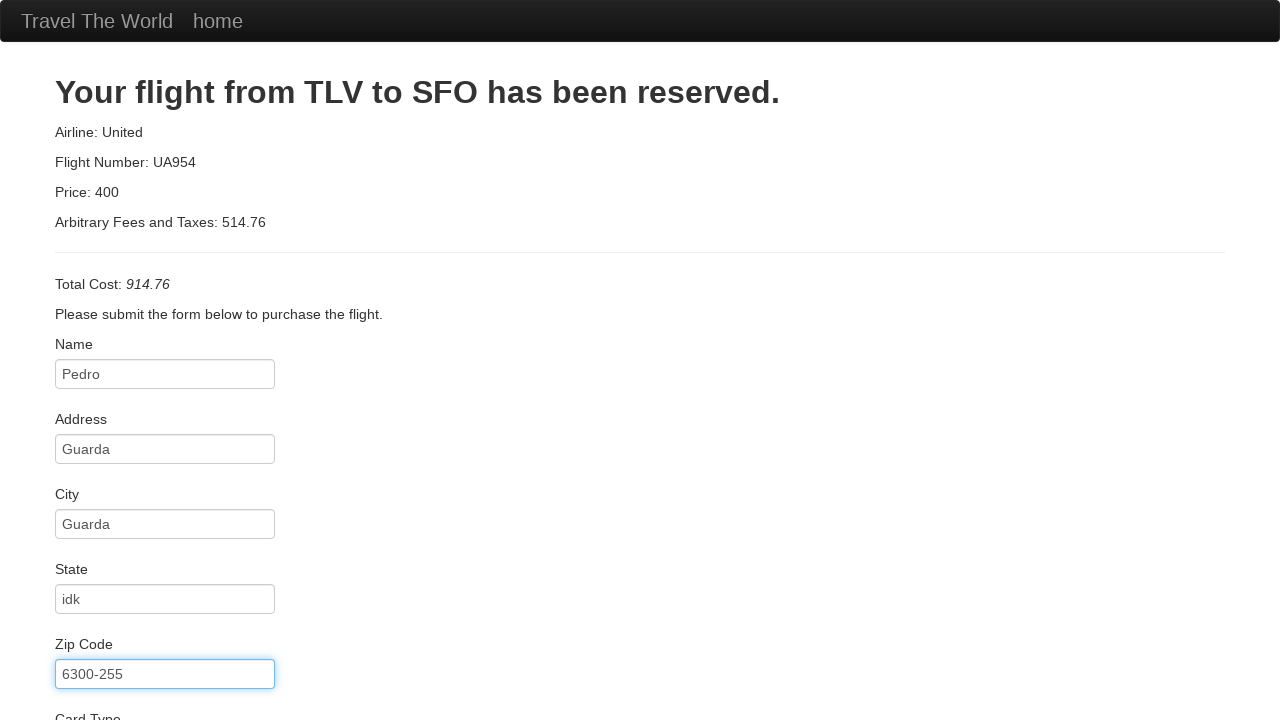

Clicked submit button to complete flight booking at (118, 685) on .btn-primary
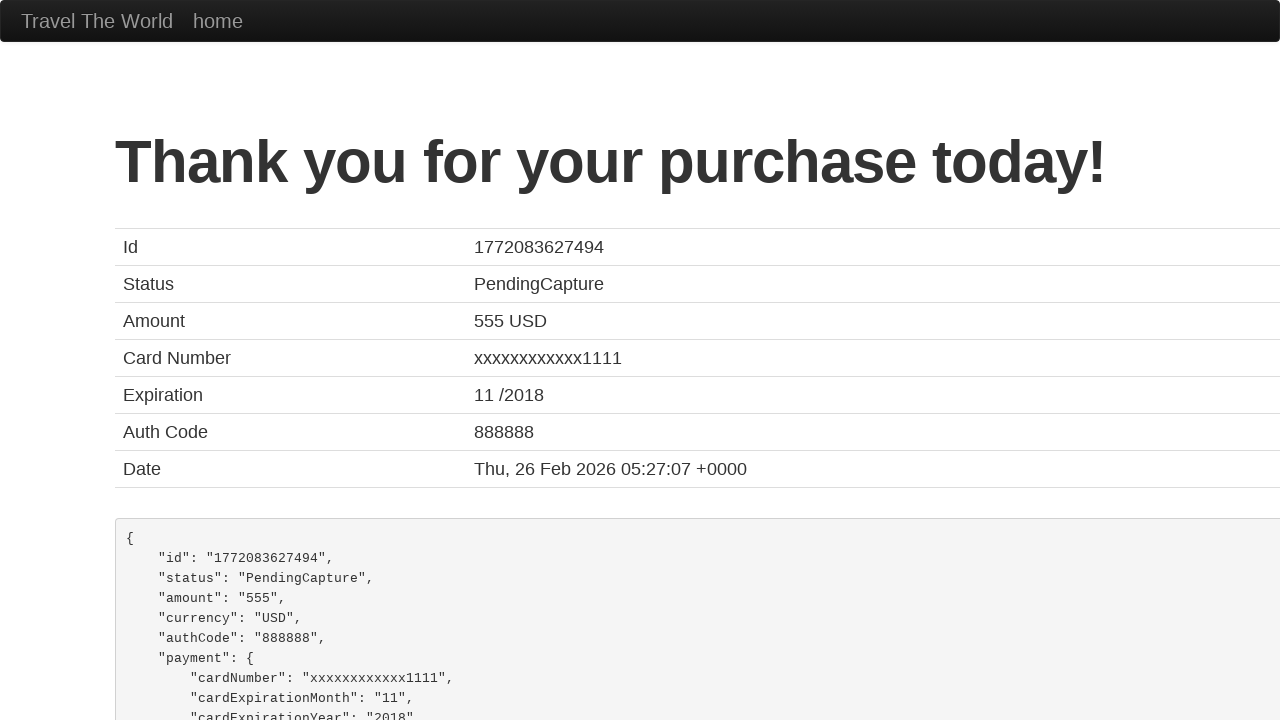

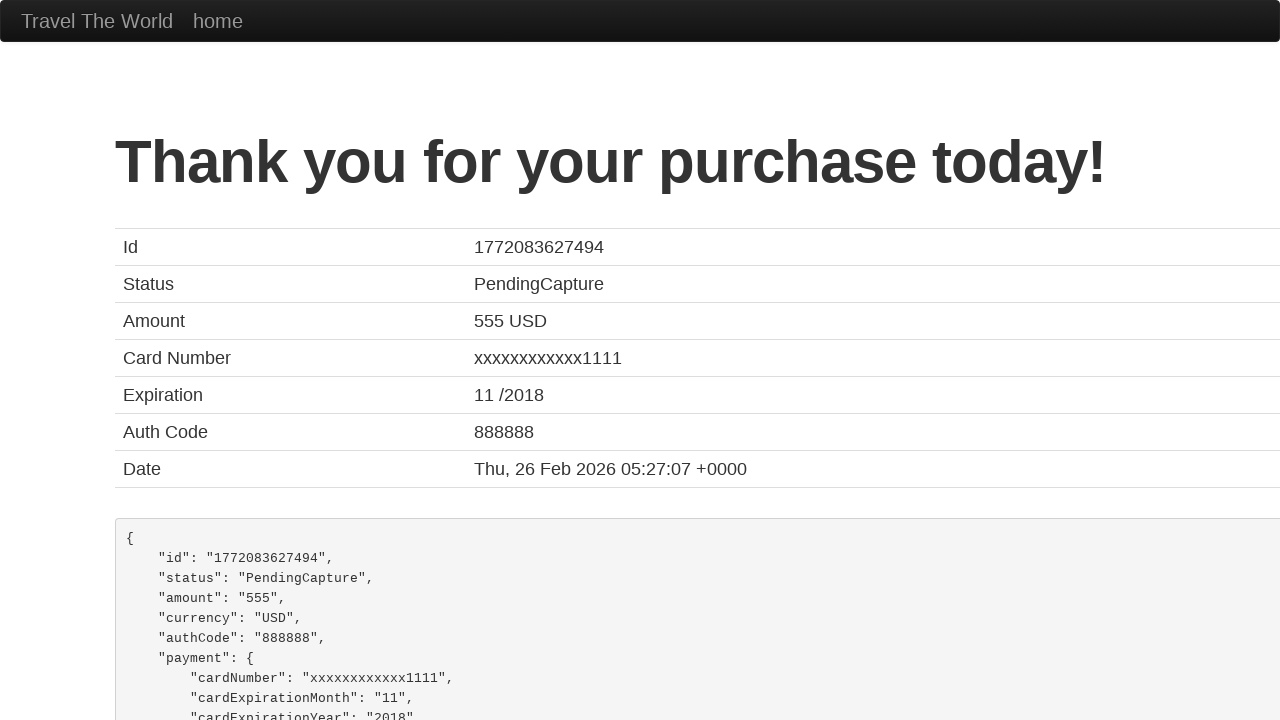